Tests link navigation by finding a link with a mathematically computed text value, clicking it, then filling out a form with personal information (first name, last name, city, country) and submitting it.

Starting URL: http://suninjuly.github.io/find_link_text

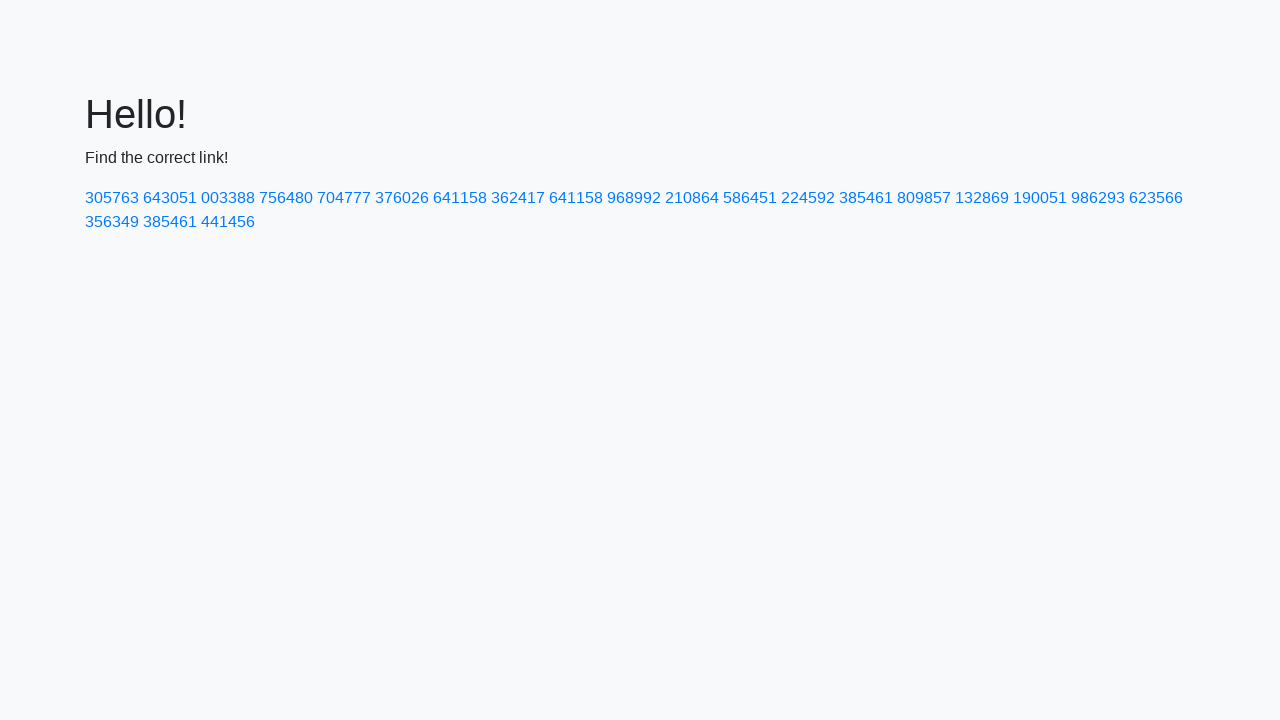

Clicked link with mathematically computed text value '224118' at (808, 198) on text=224592
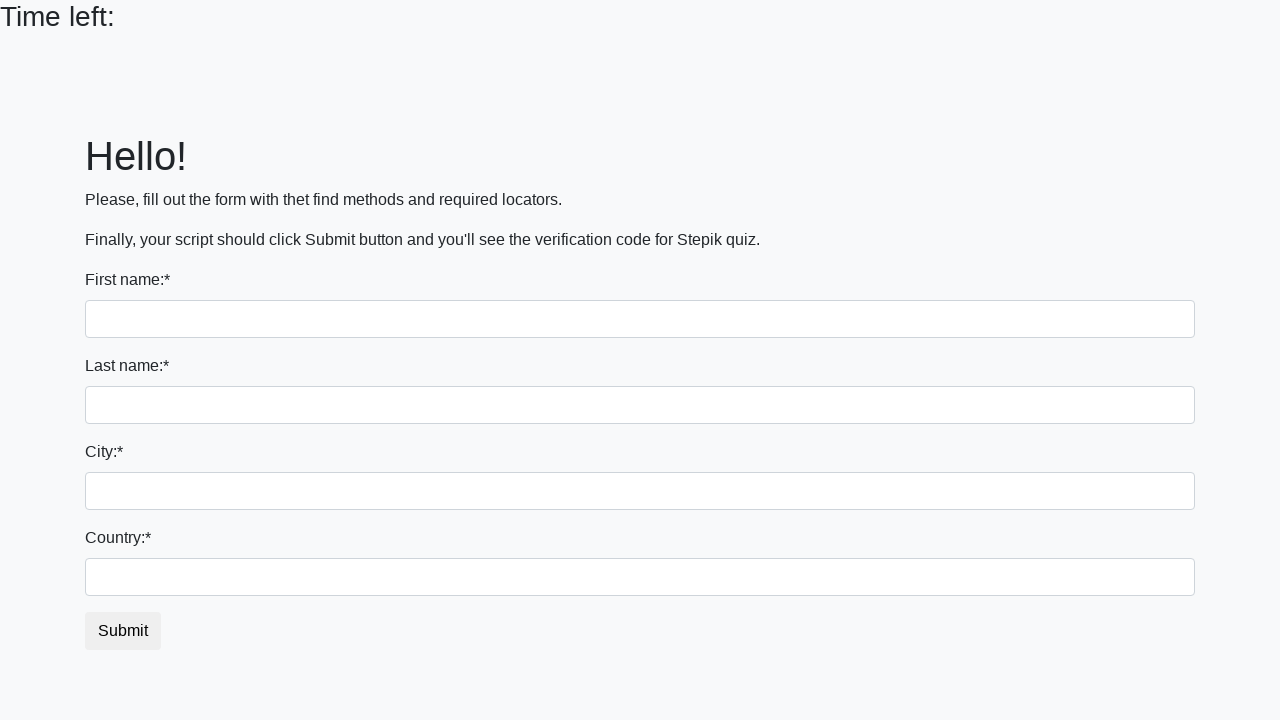

Filled first name field with 'Ivan' on input >> nth=0
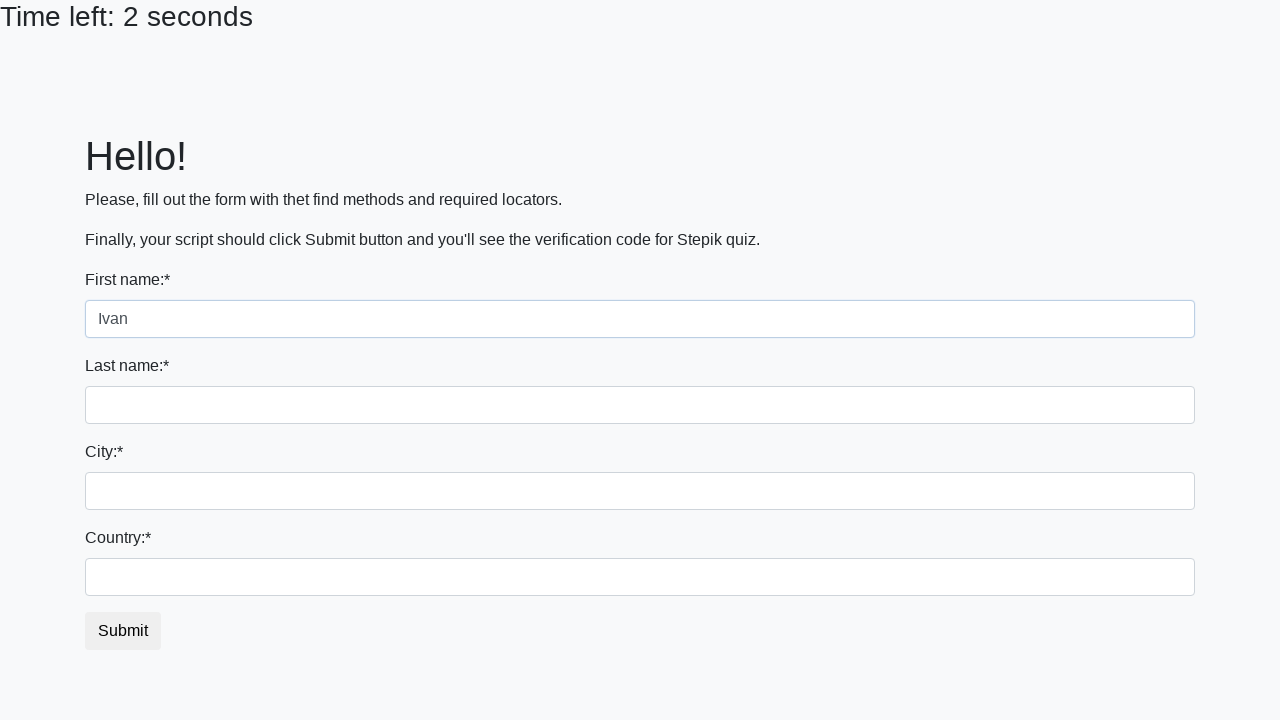

Filled last name field with 'Petrov' on input[name='last_name']
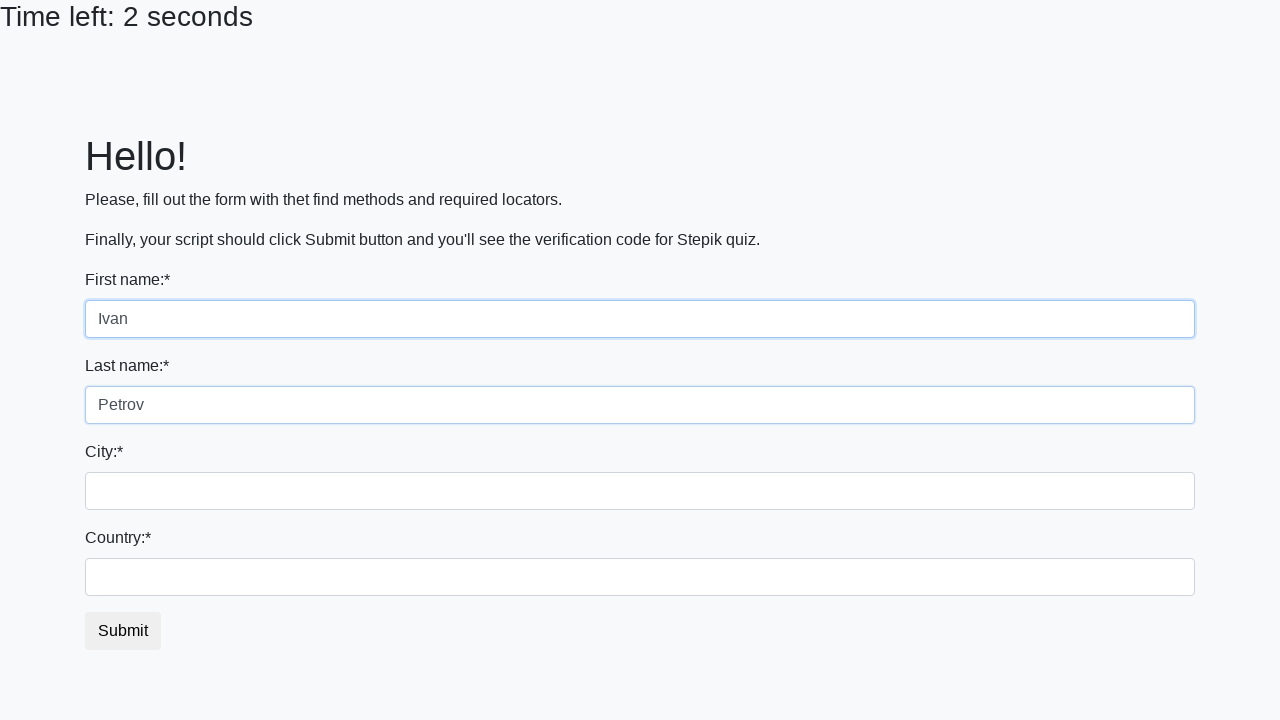

Filled city field with 'Smolensk' on .city
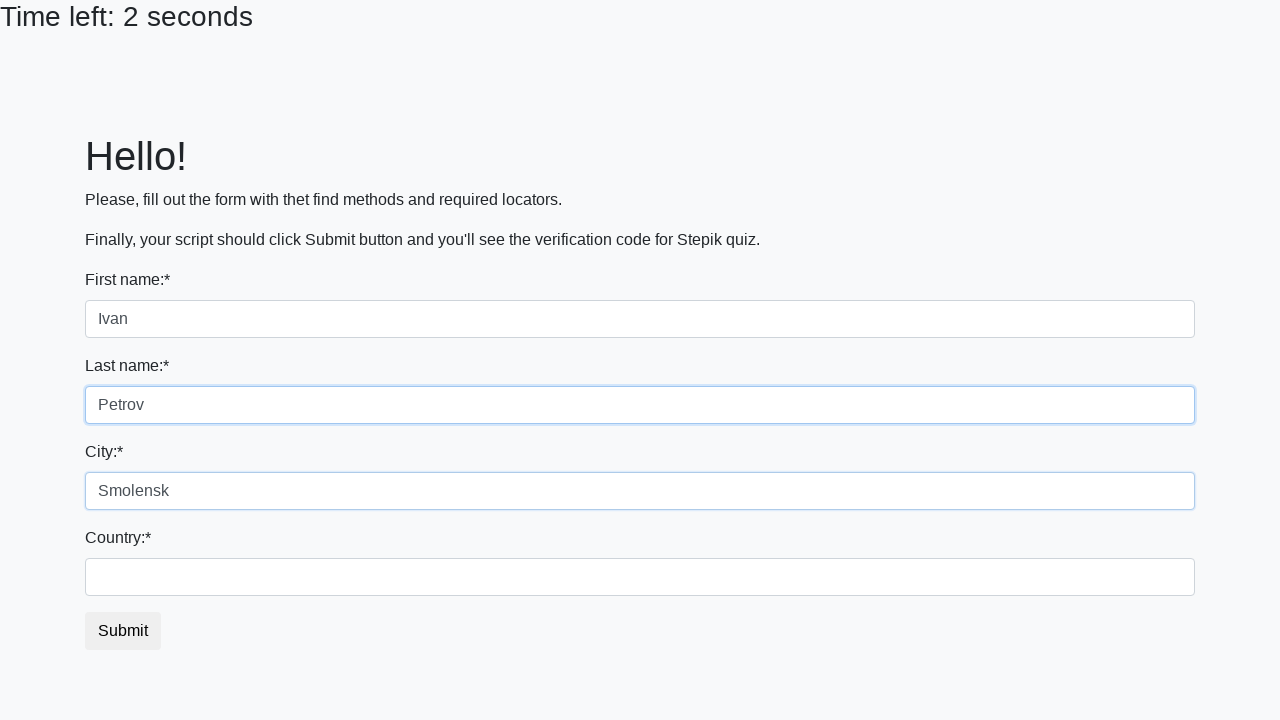

Filled country field with 'Russia' on #country
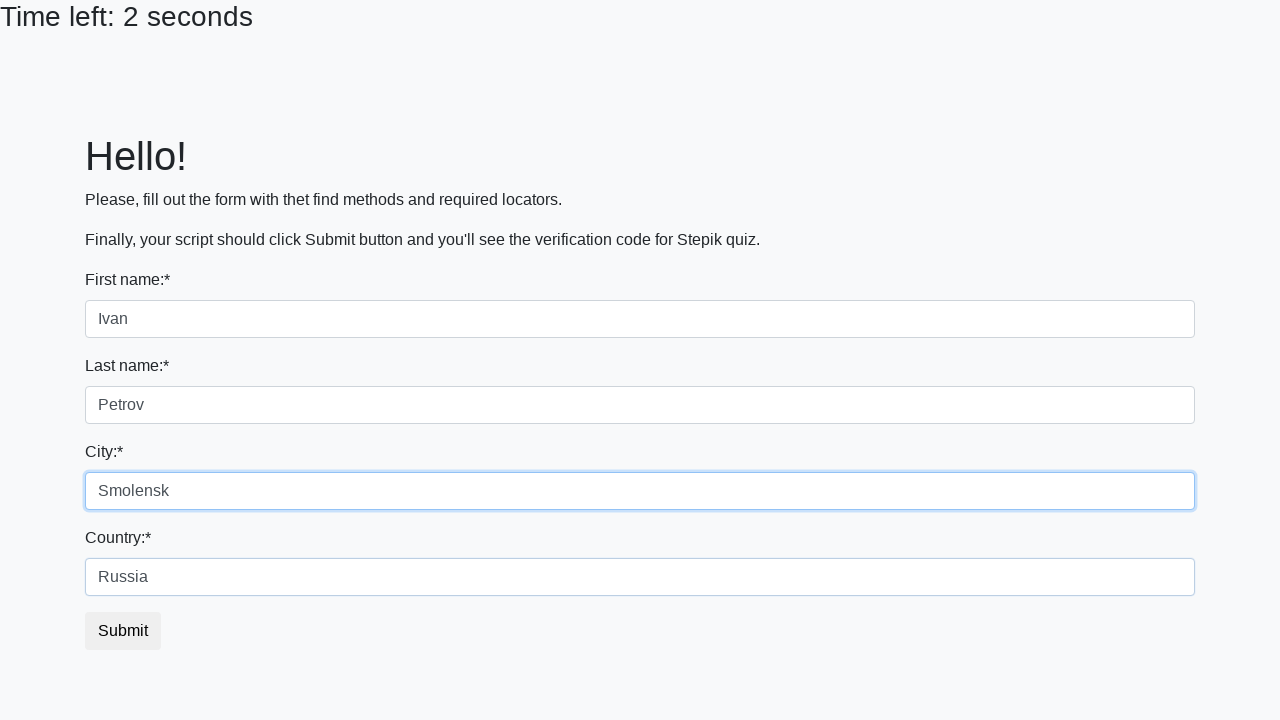

Submitted the form by clicking submit button at (123, 631) on button.btn
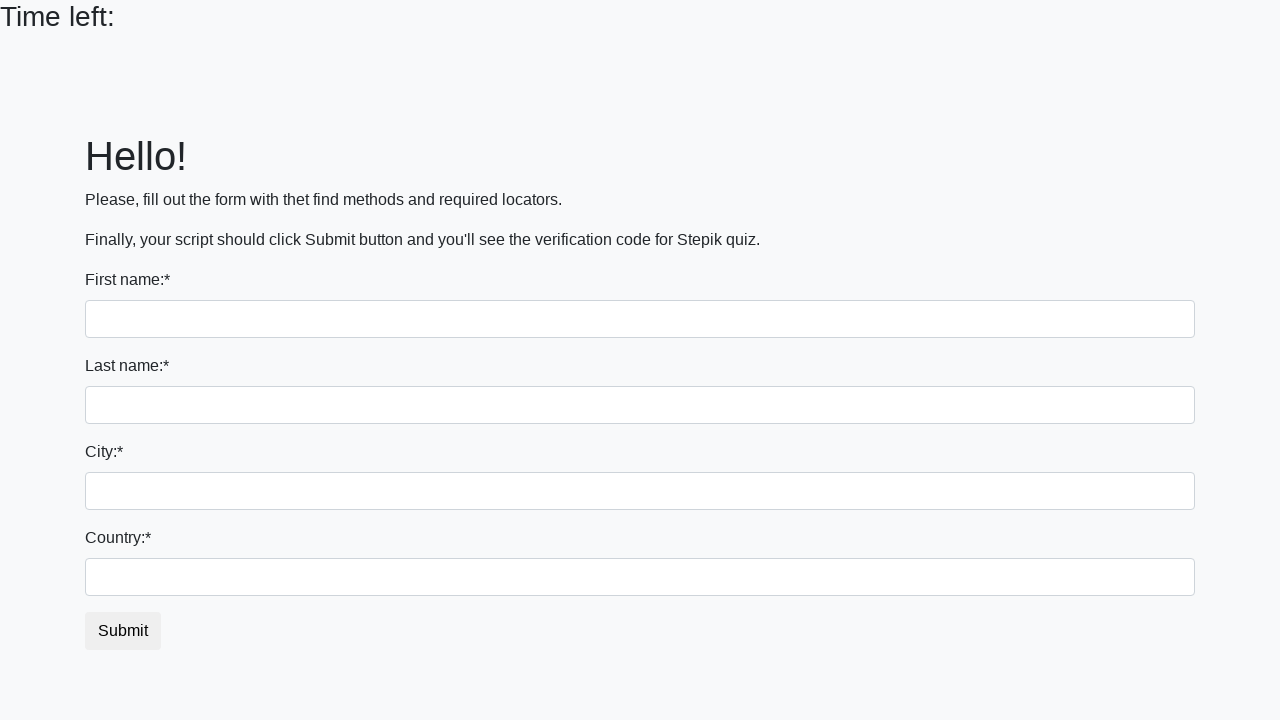

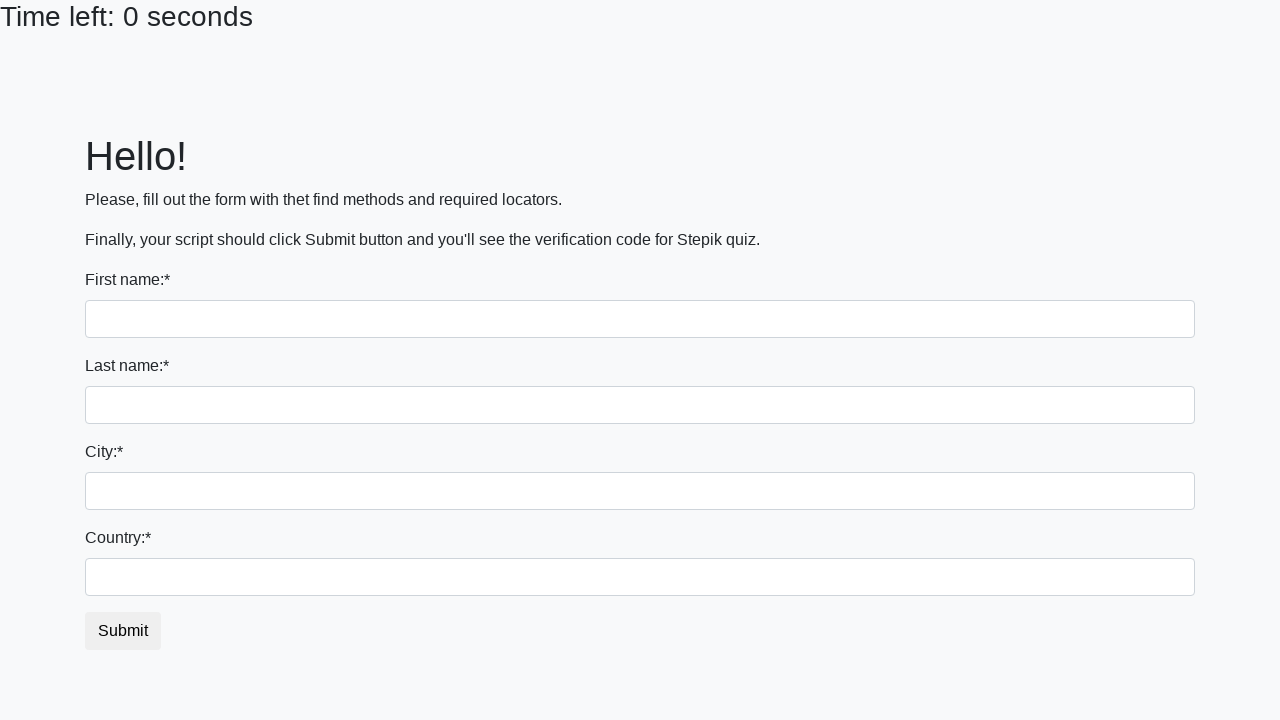